Tests multi-window handling by clicking a button to open a new tab, switching between windows, and interacting with elements in the new window

Starting URL: https://skpatro.github.io/demo/links/

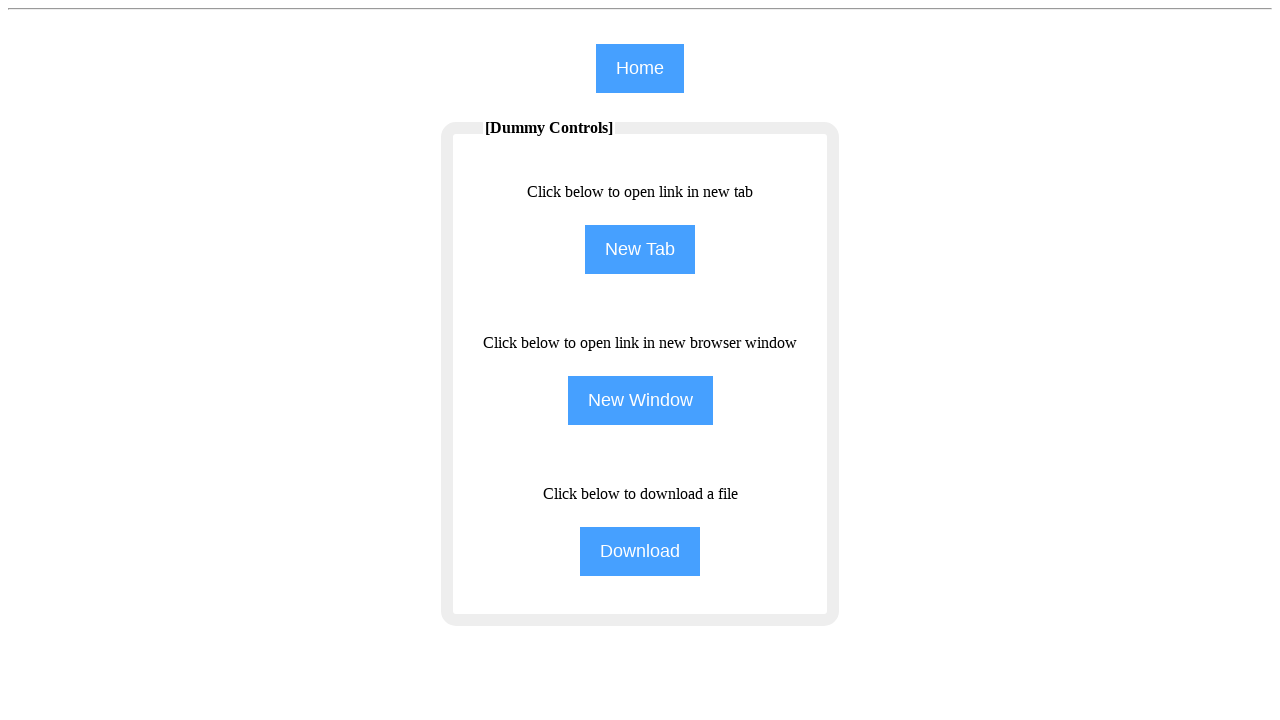

Clicked button to open new tab at (640, 250) on (//input[@type='button'])[2]
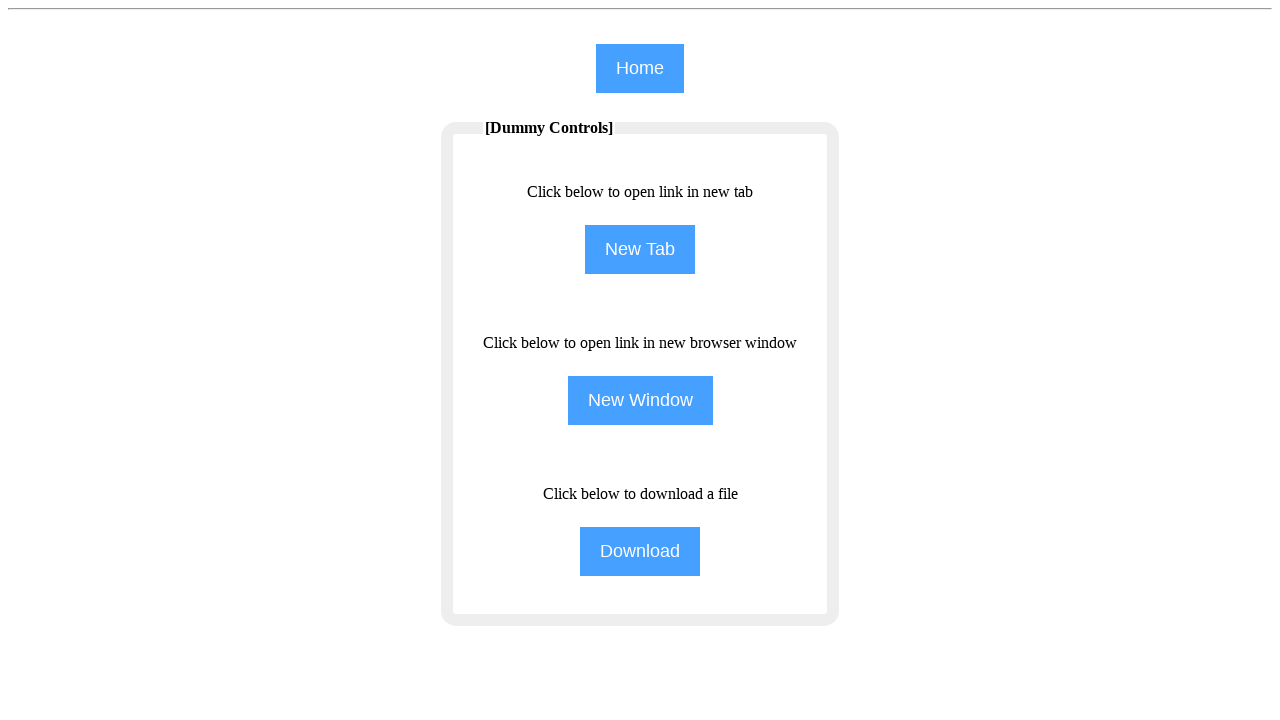

Opened new page/tab and captured it at (640, 250) on (//input[@type='button'])[2]
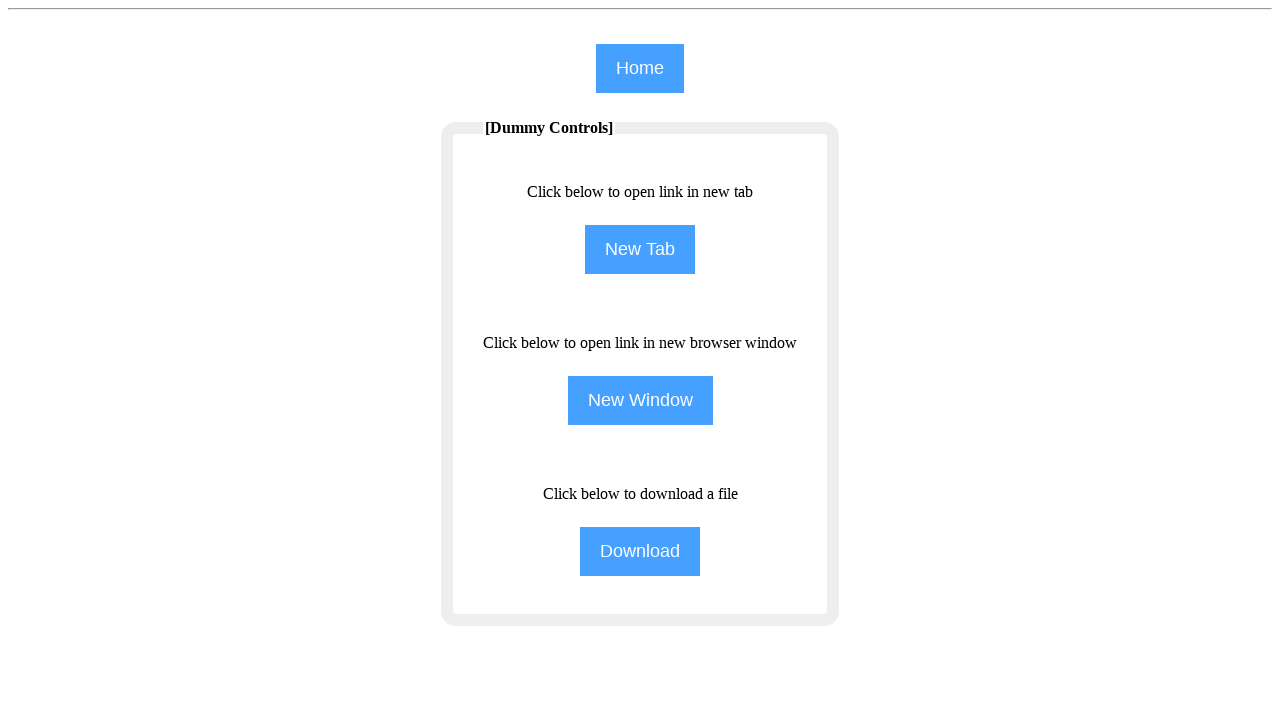

New page loaded completely
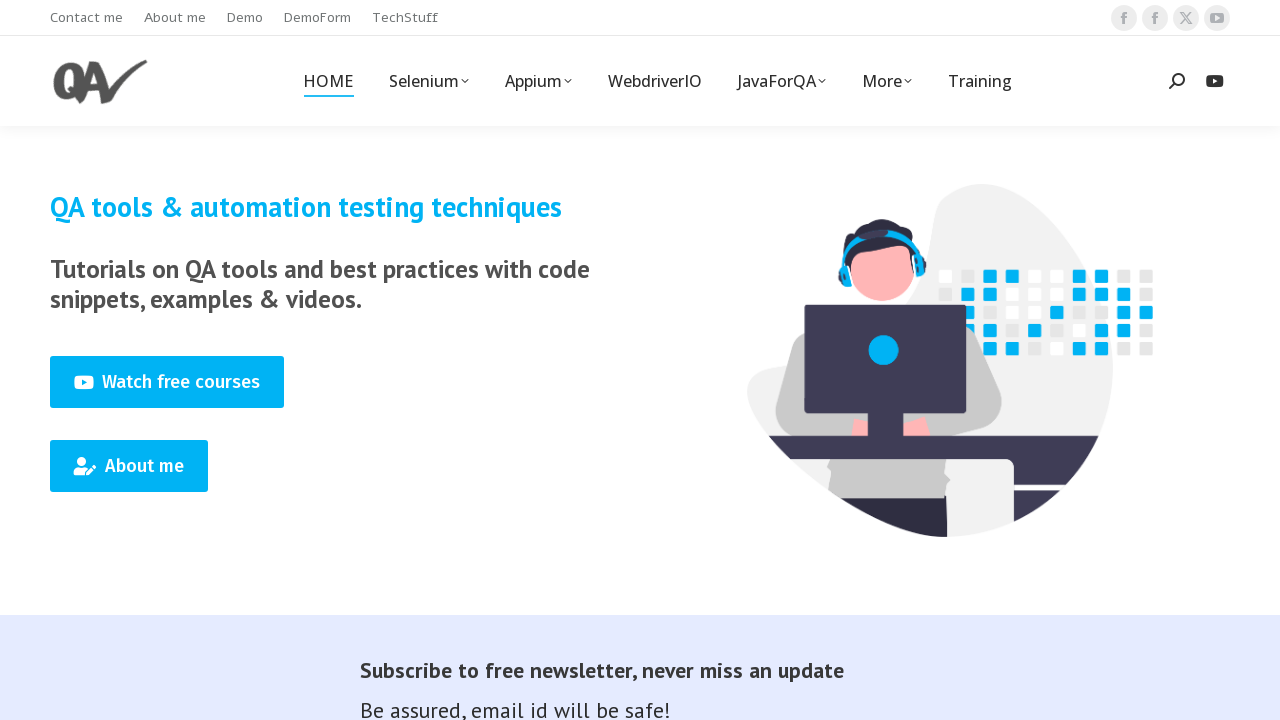

Clicked Training link in new page at (980, 81) on (//span[text()='Training'])[1]
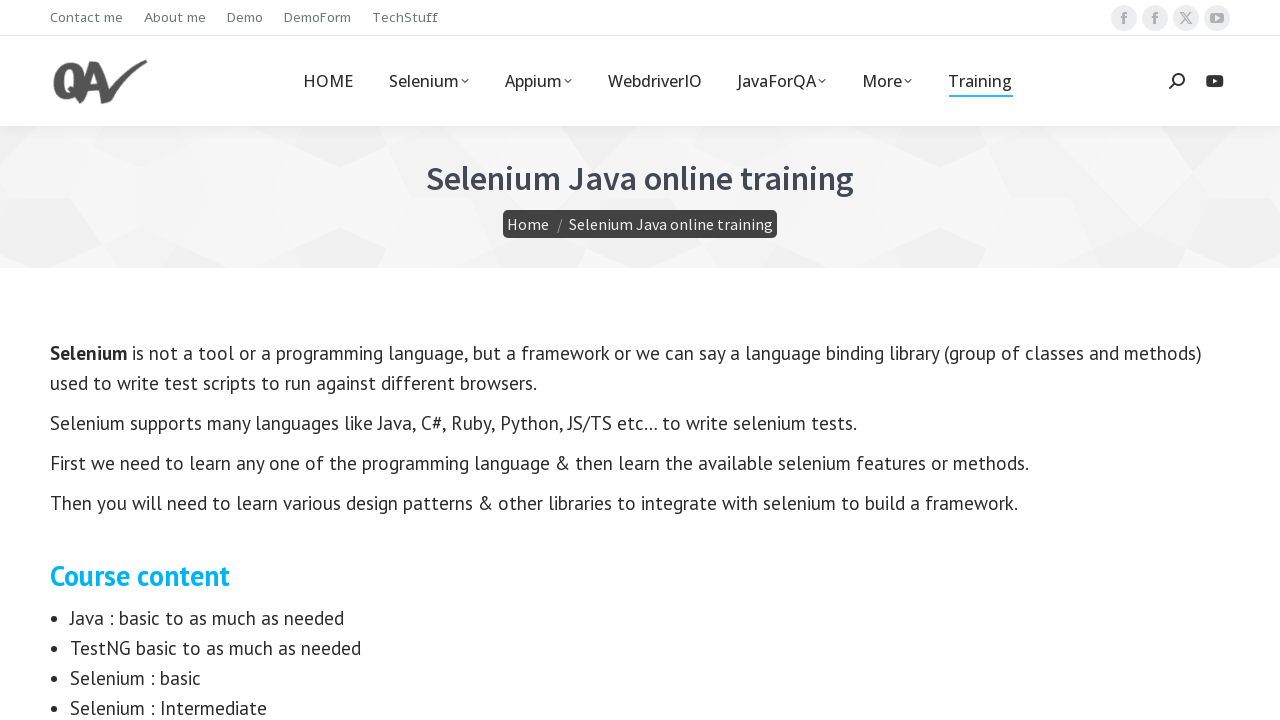

Closed new page/tab
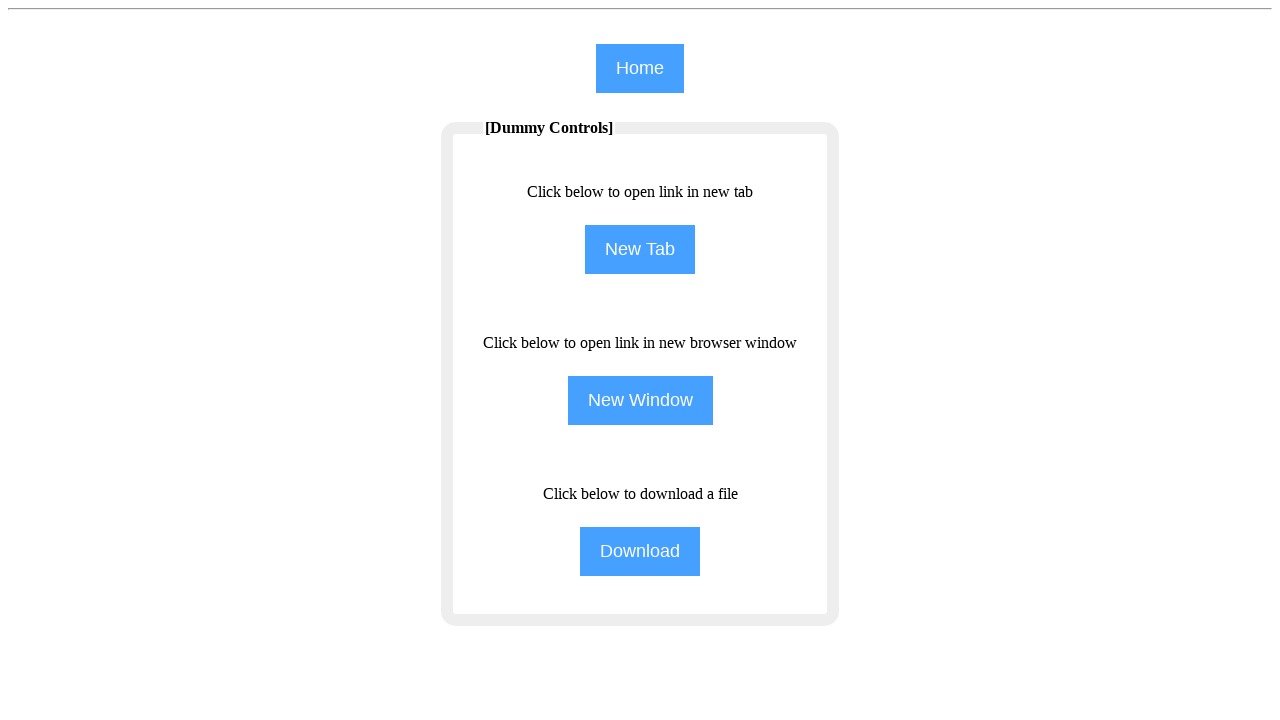

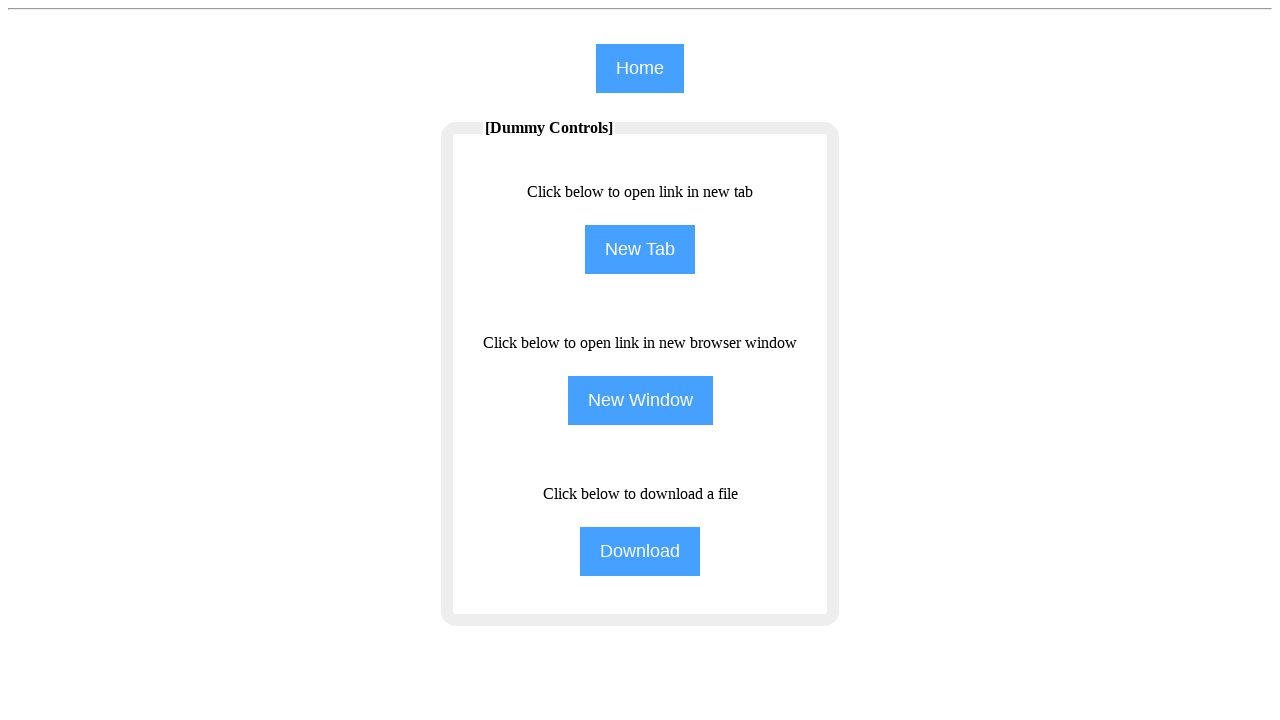